Tests form filling functionality on a contact form page by filling name, email, phone, and message fields

Starting URL: https://campusedu.com.tr/biz-sizi-arayalim

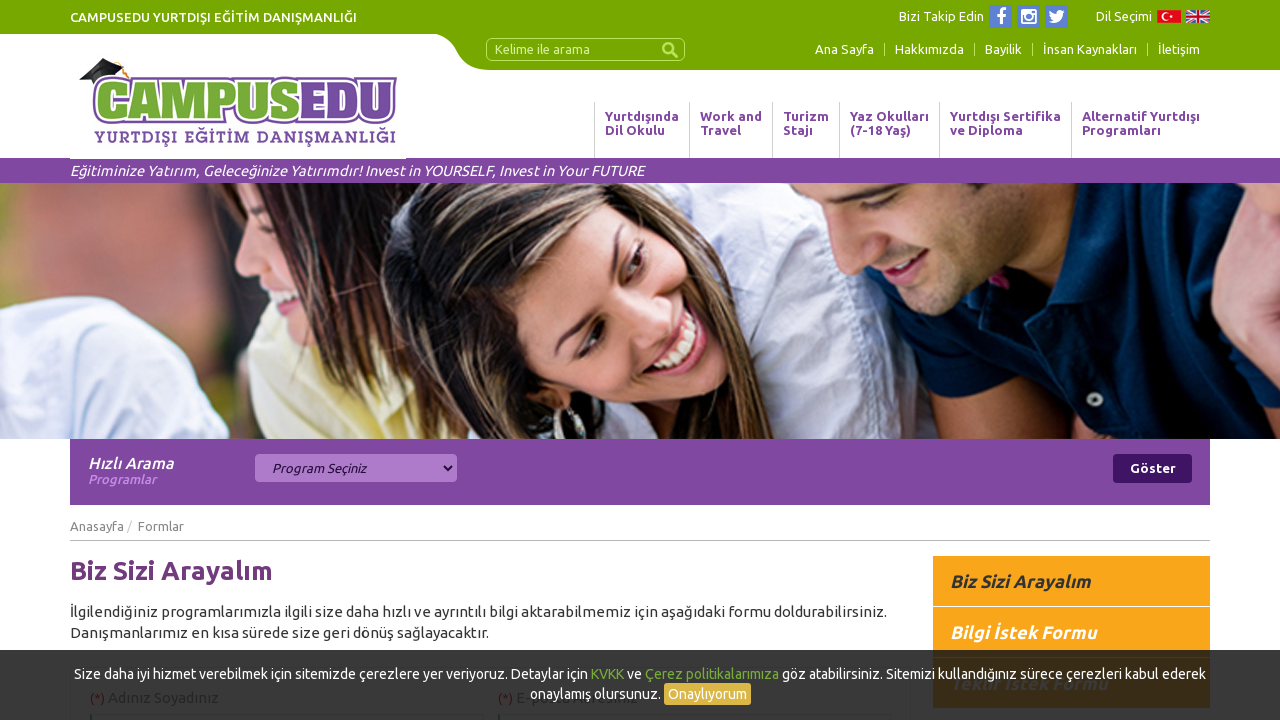

Filled email field with 'testuser123@example.com' on input[name='email']
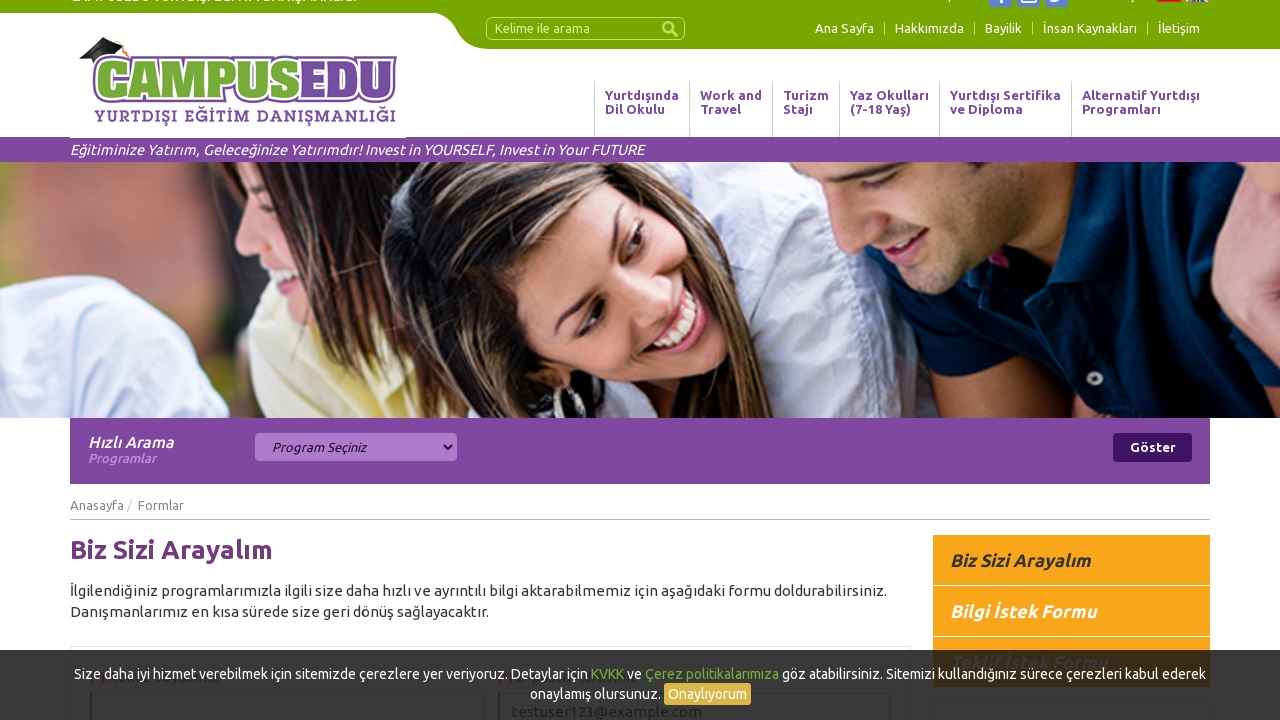

Filled phone field with '5551234567' on input[name='phone']
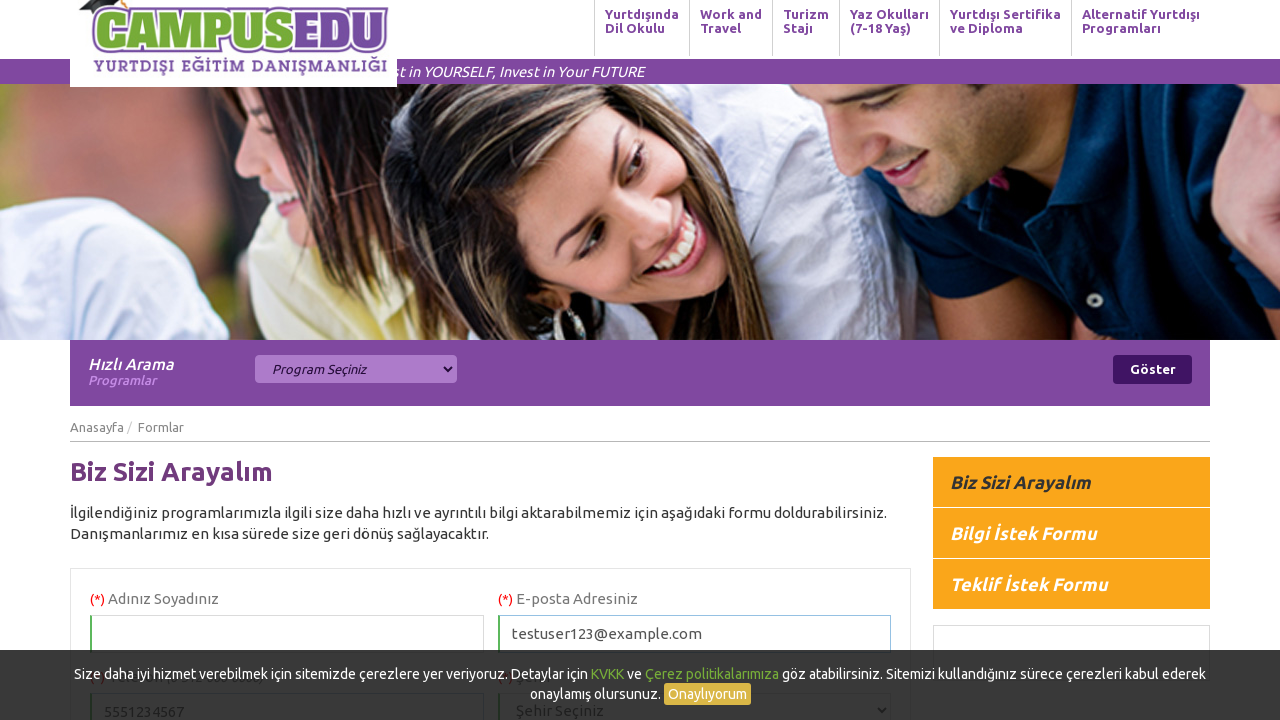

Waited 2 seconds for form submission to process on button[type='submit']
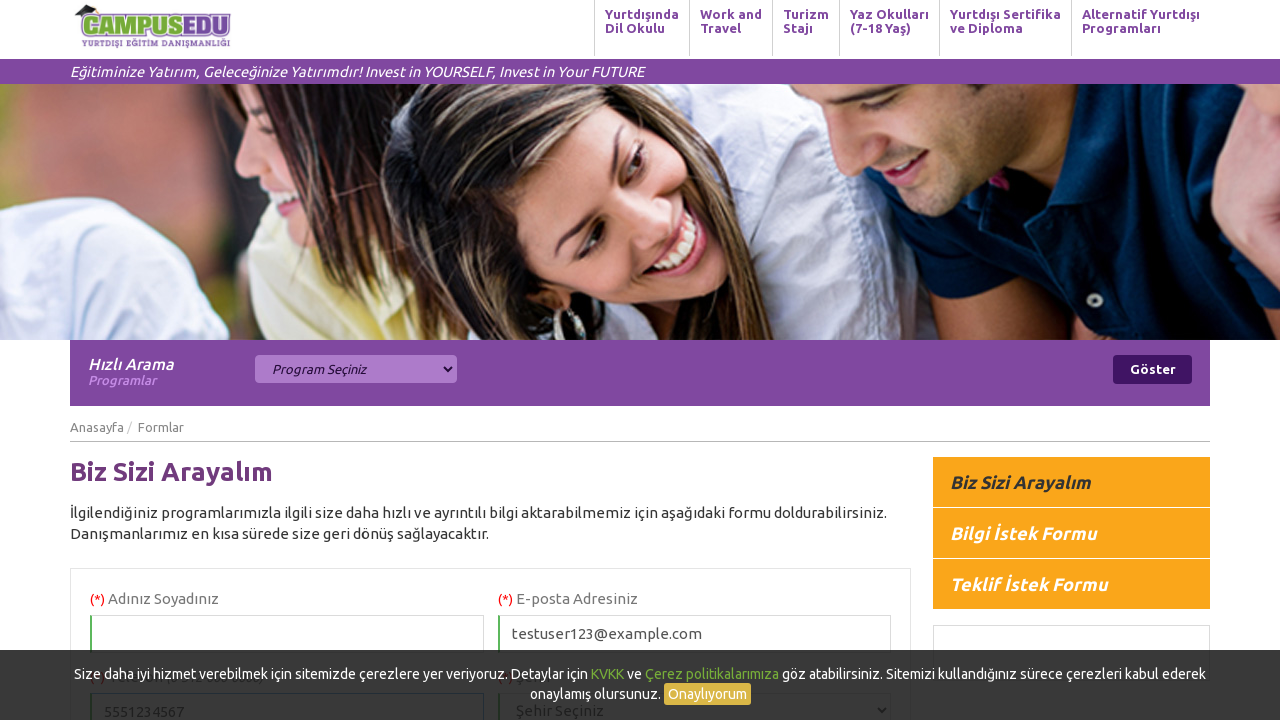

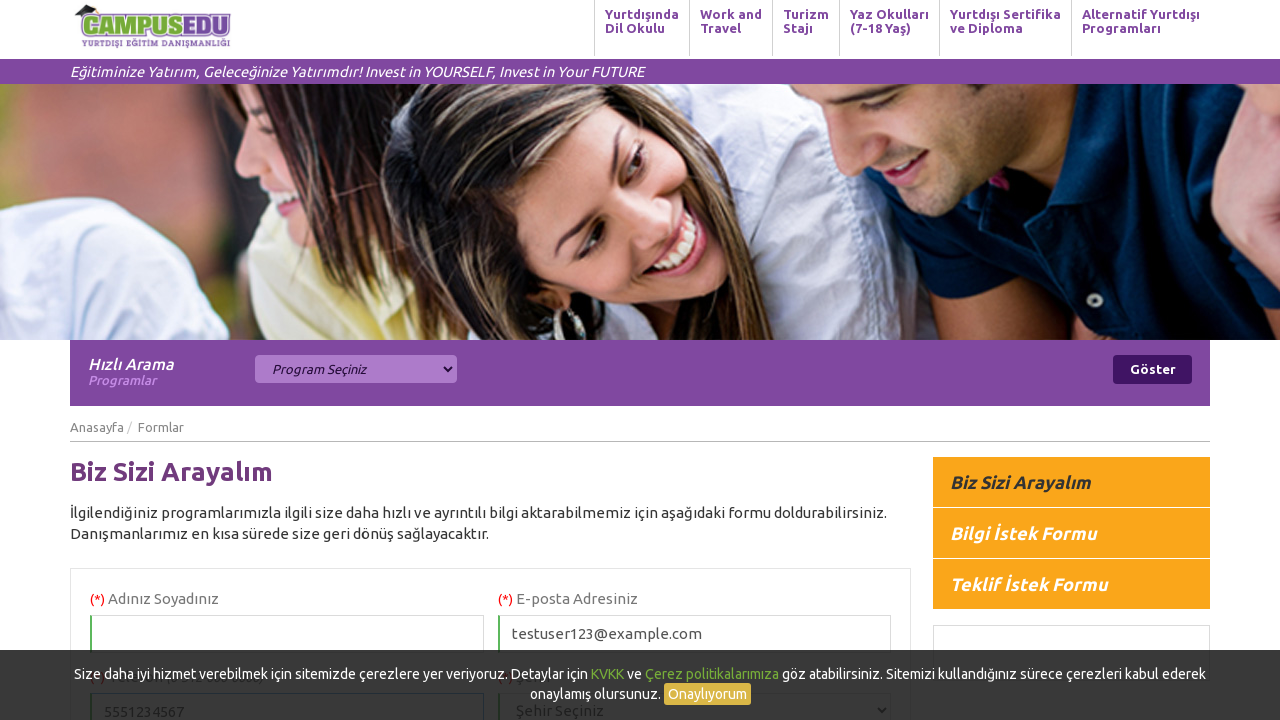